Opens the Rahul Shetty Academy Selenium Practice page to verify the page loads successfully

Starting URL: https://rahulshettyacademy.com/seleniumPractise/#/

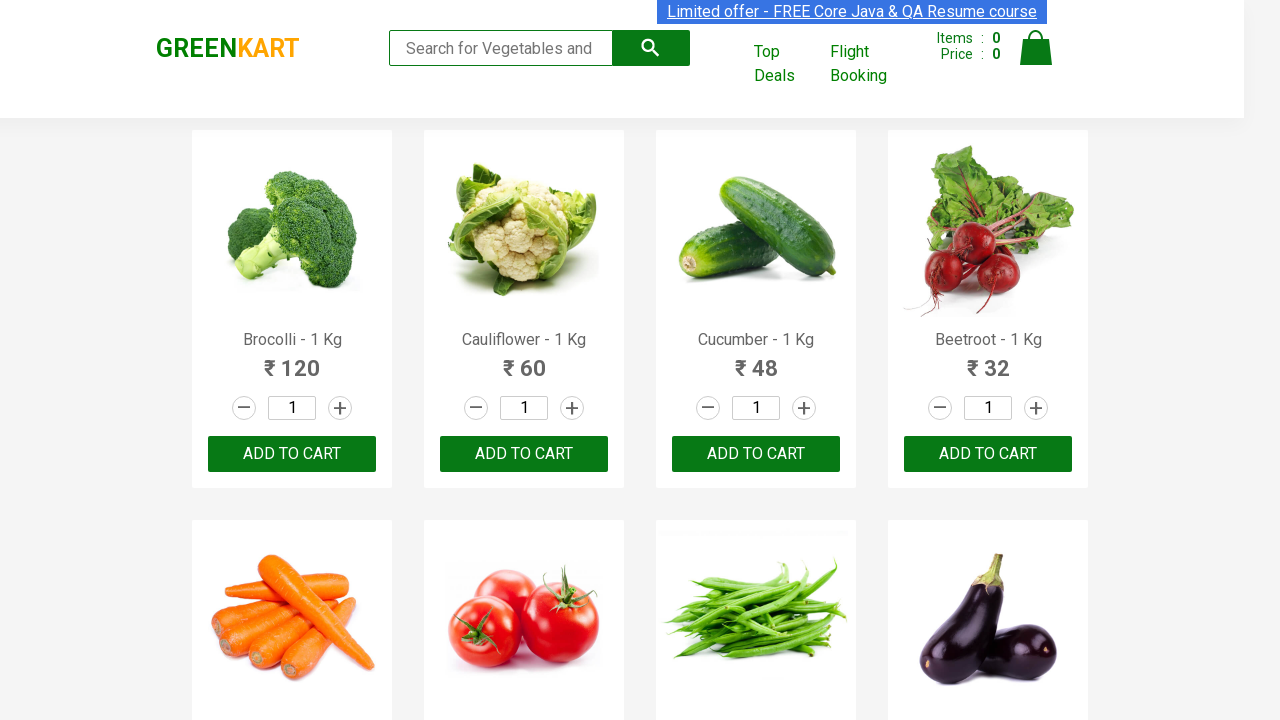

Waited for page DOM to be fully loaded
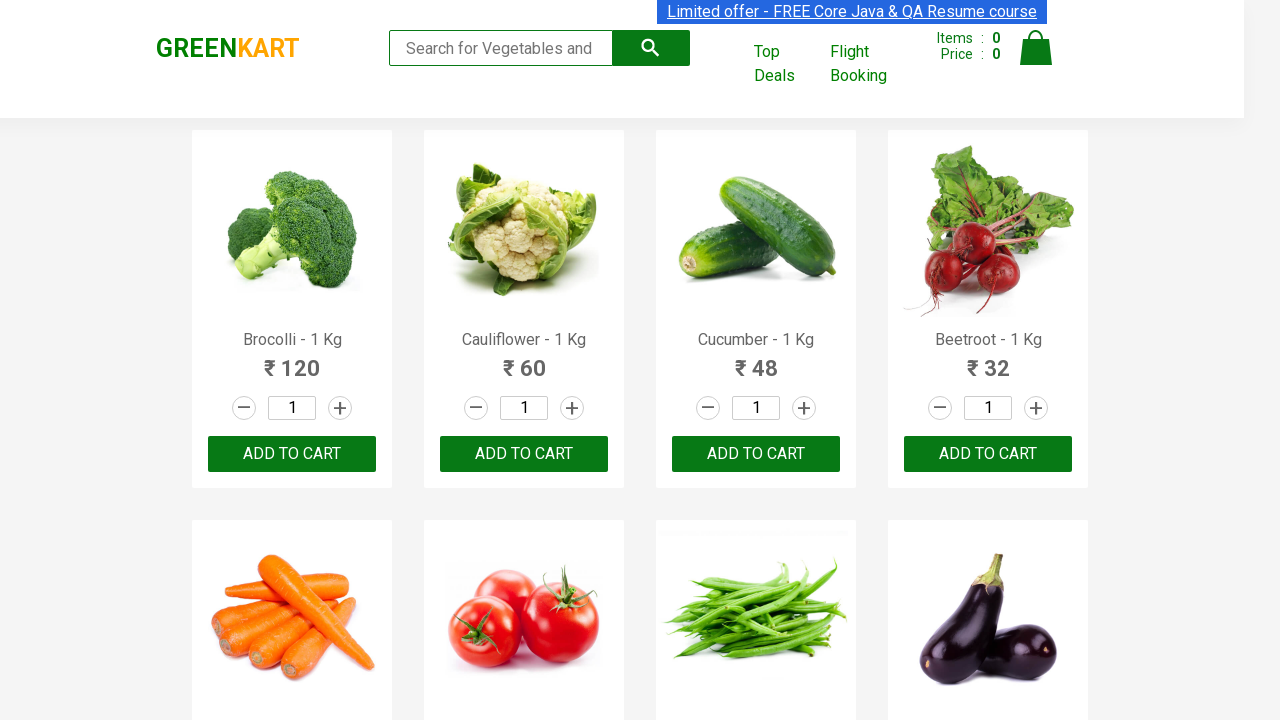

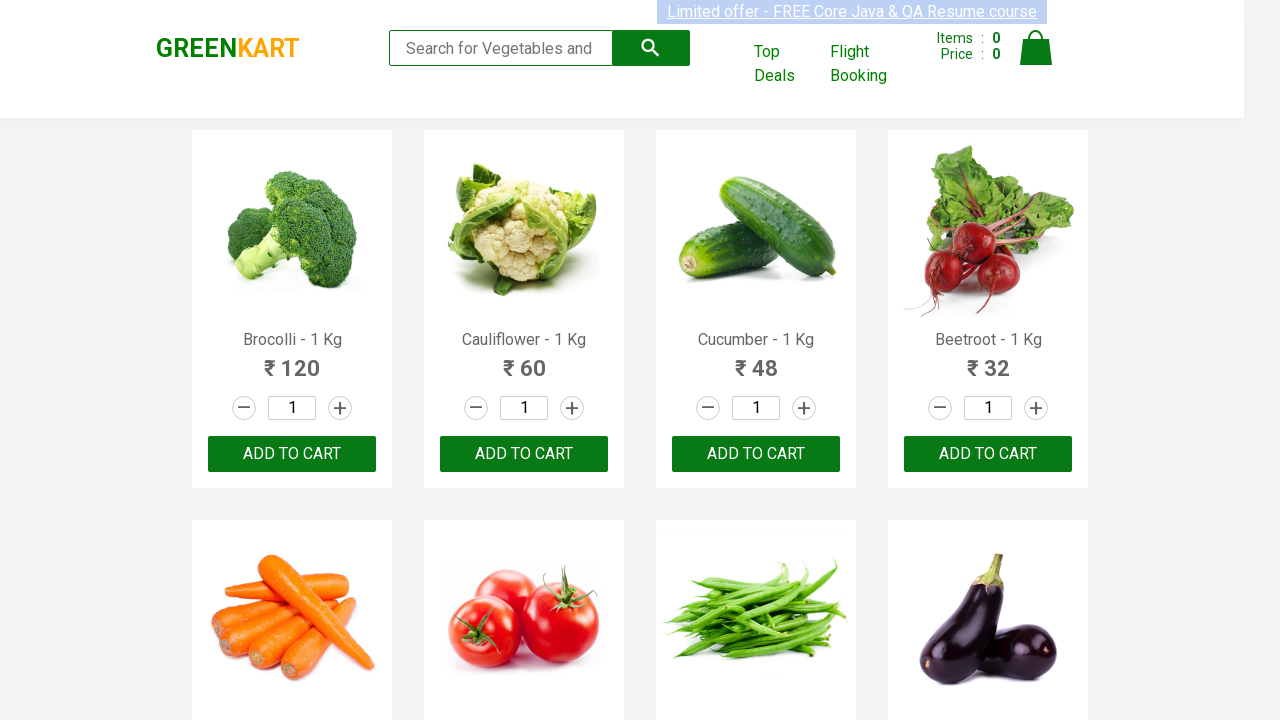